Tests iframe handling by switching to frame2 and frame1 sequentially, reading the heading content from each frame, and switching back to default content

Starting URL: https://demoqa.com/frames

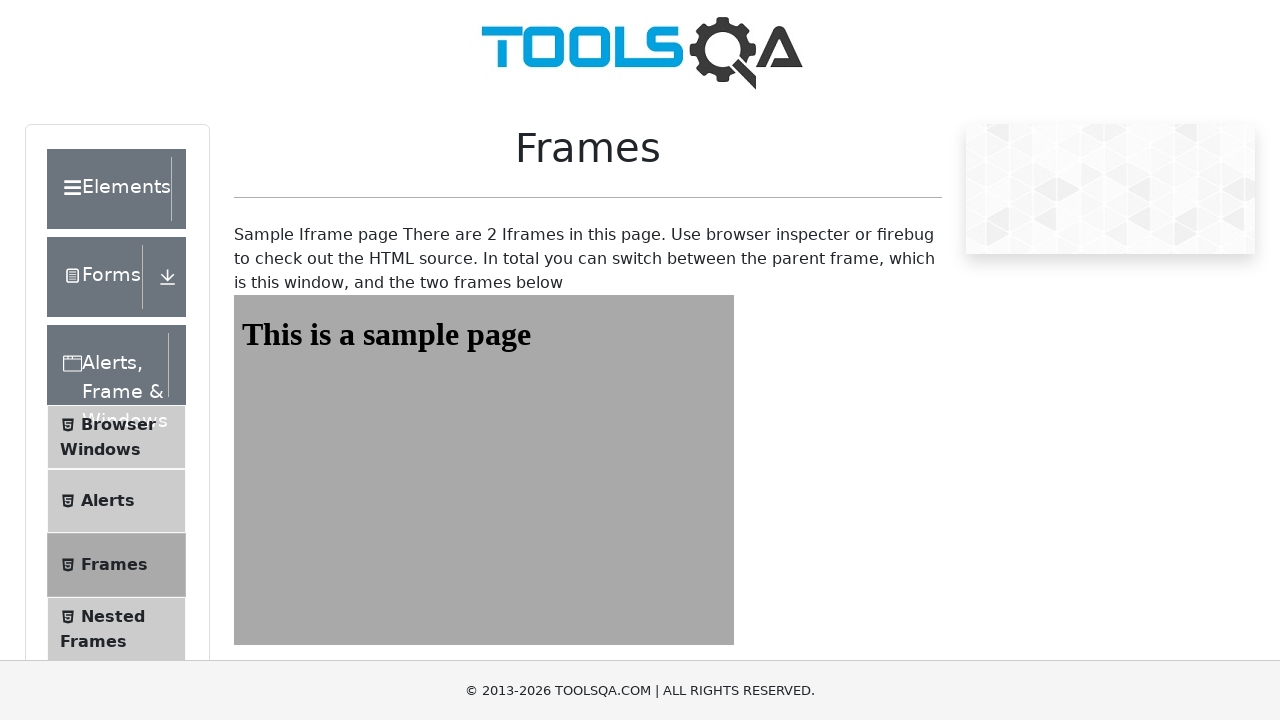

Navigated to https://demoqa.com/frames
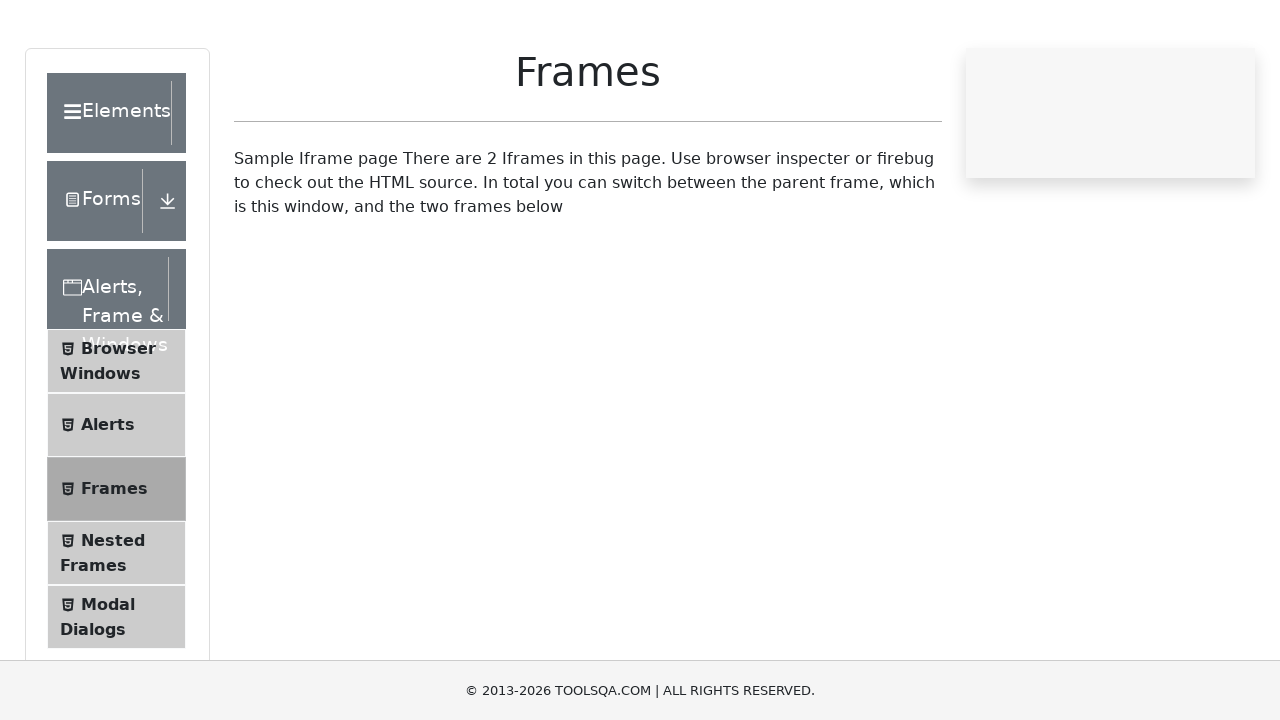

Located frame2 element
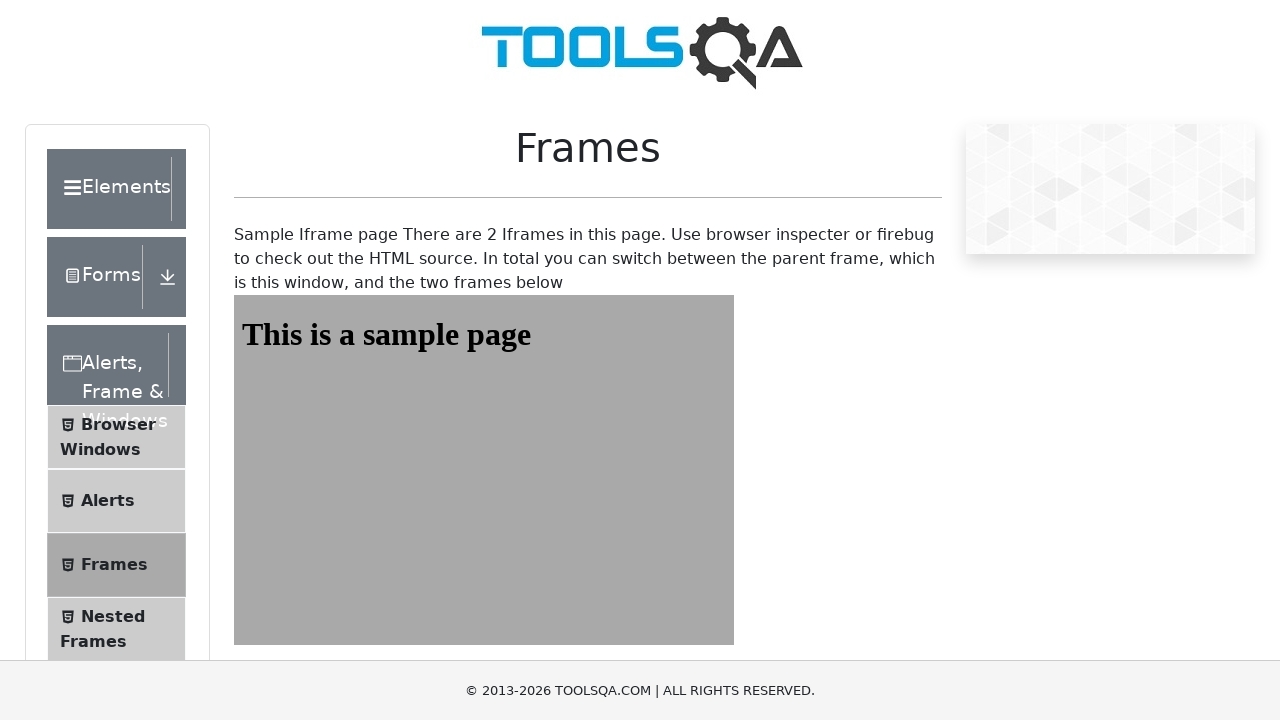

Waited for sample heading in frame2 to load
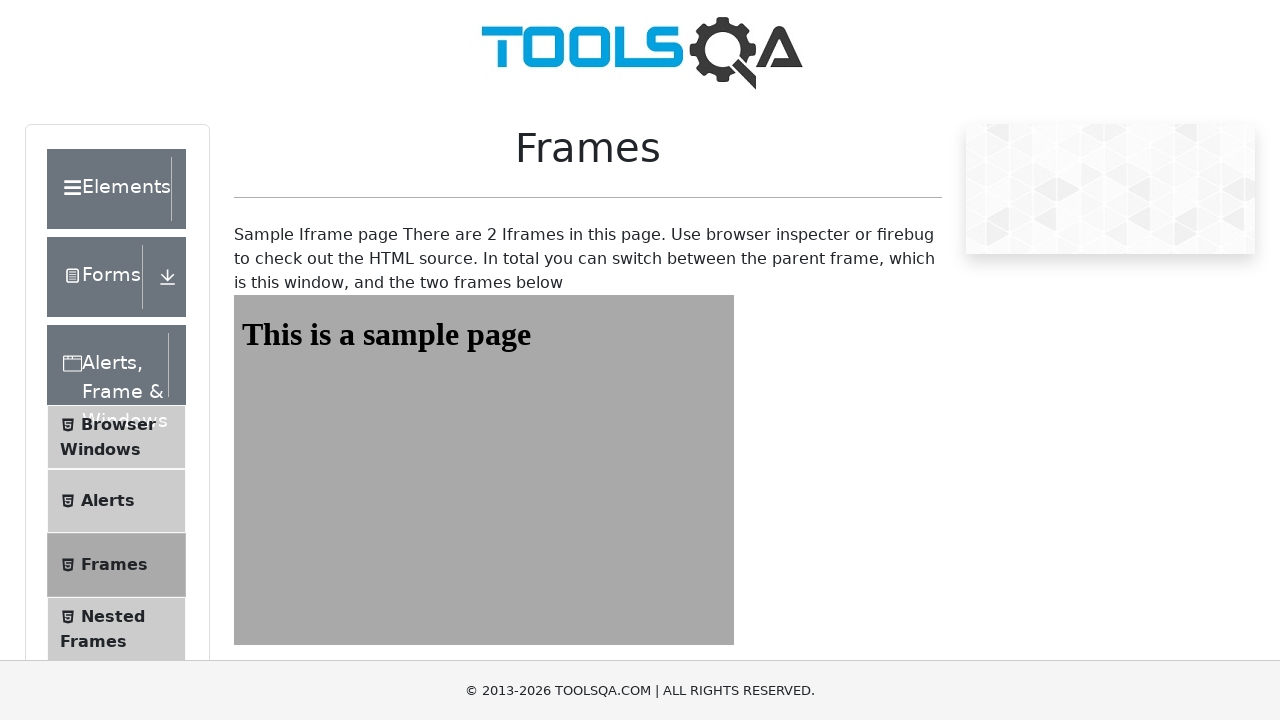

Read heading content from frame2: 'This is a sample page'
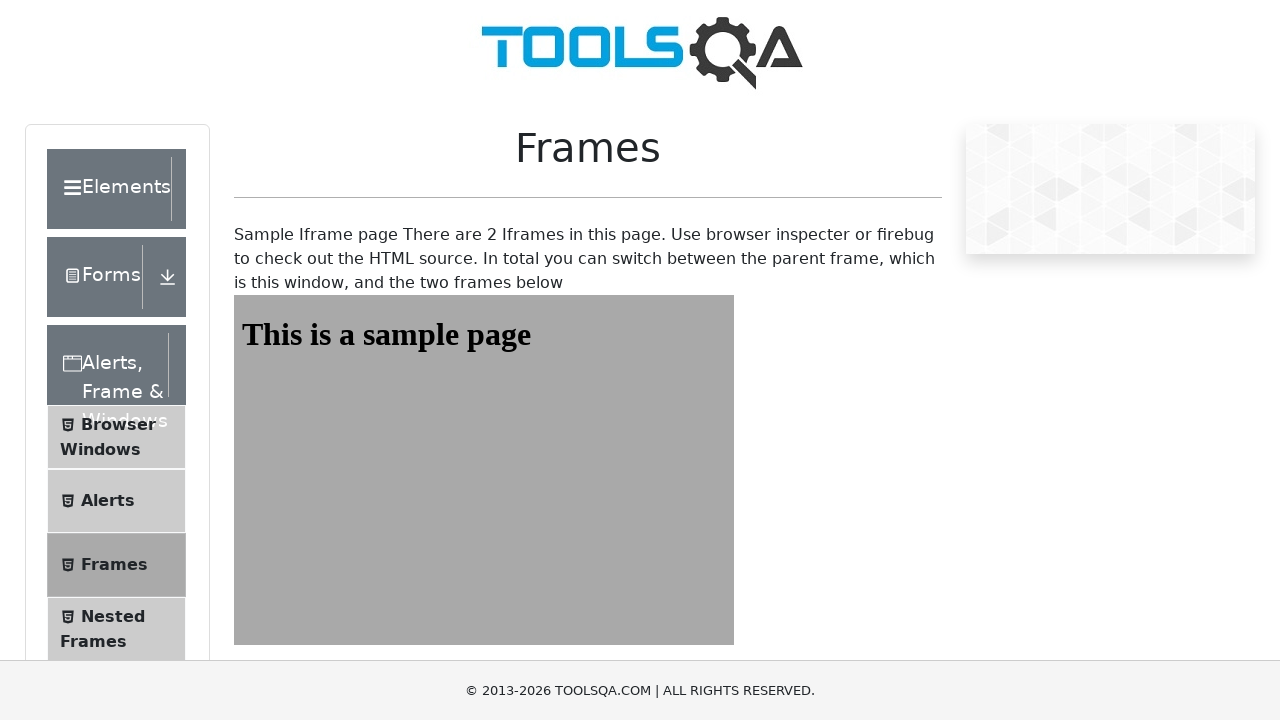

Printed frame2 heading content
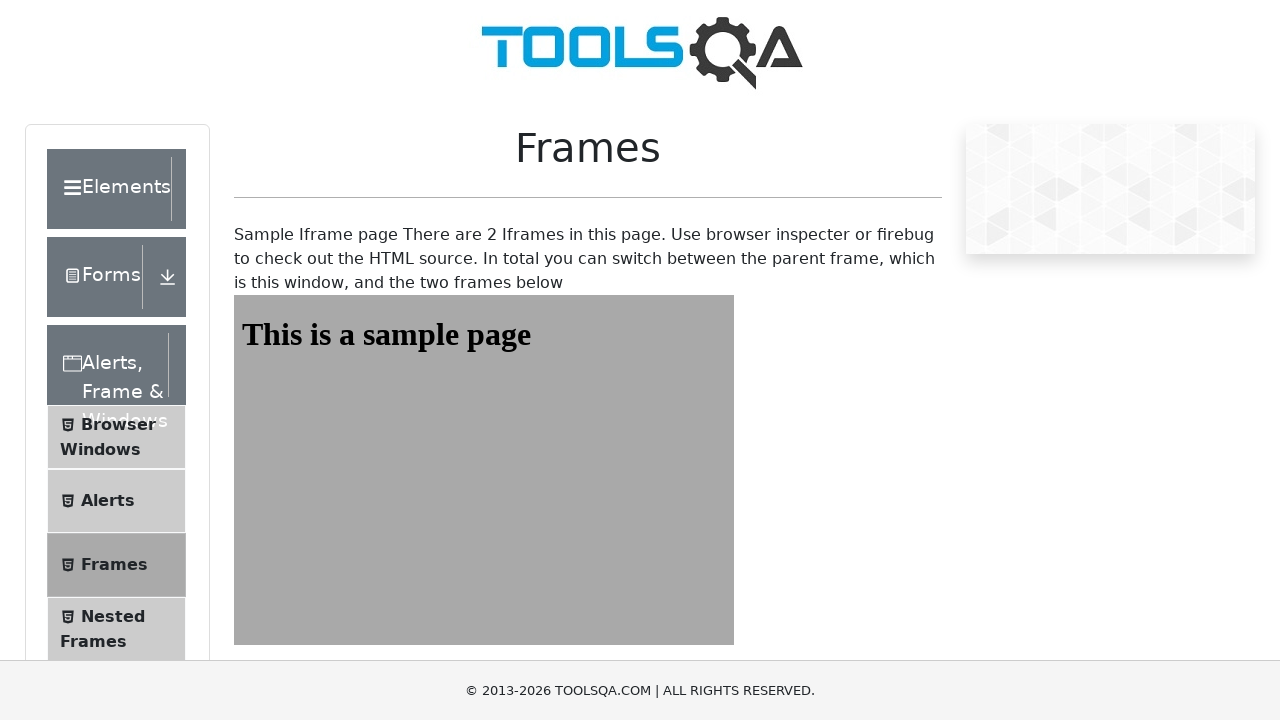

Located frame1 element
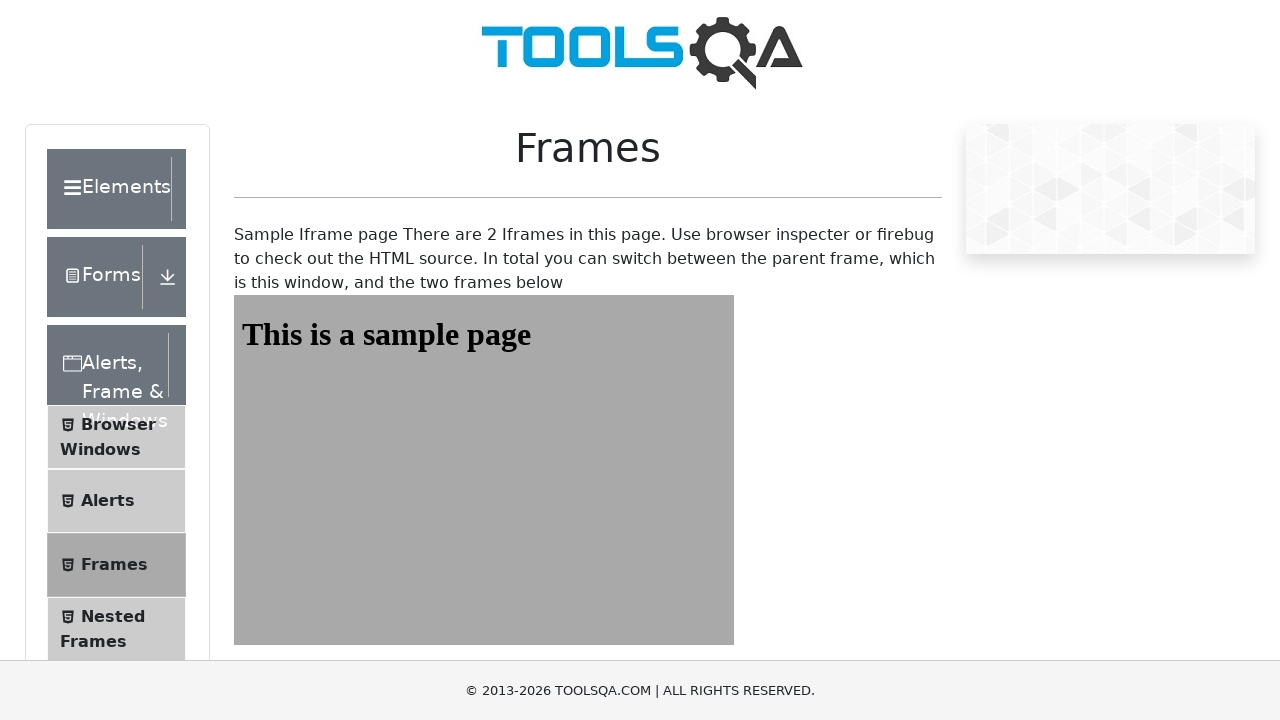

Waited for sample heading in frame1 to load
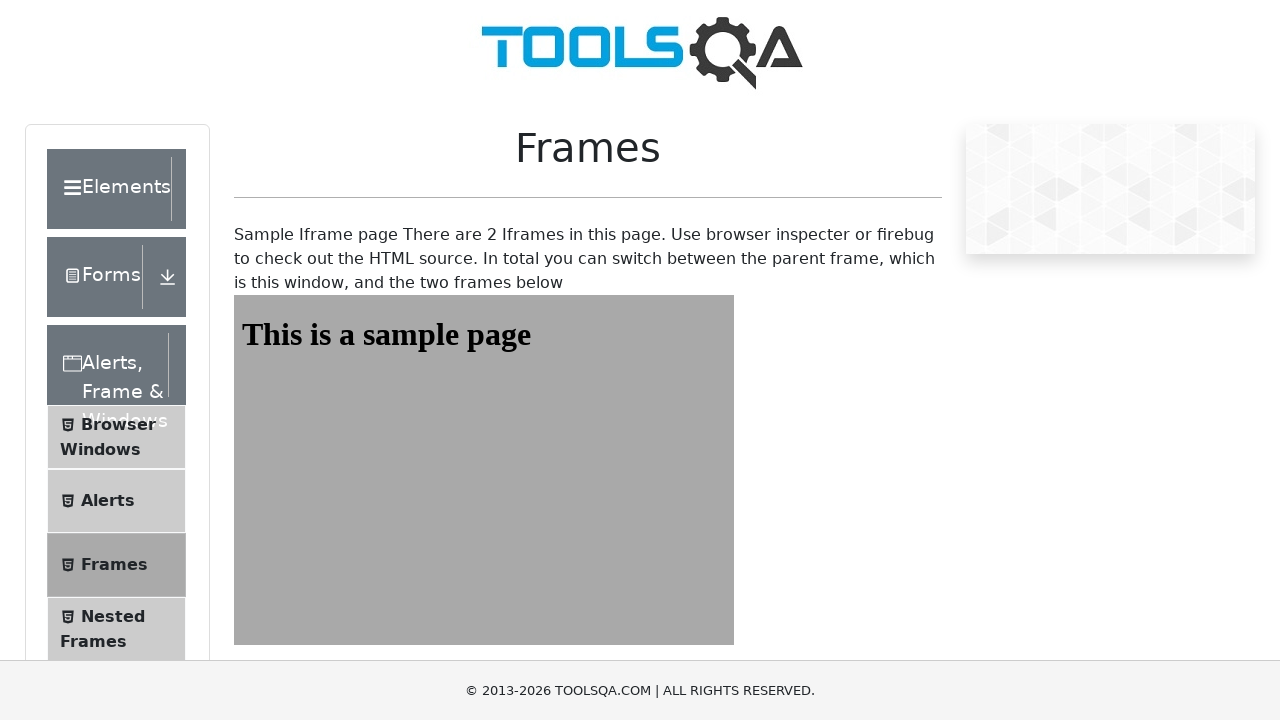

Read heading content from frame1: 'This is a sample page'
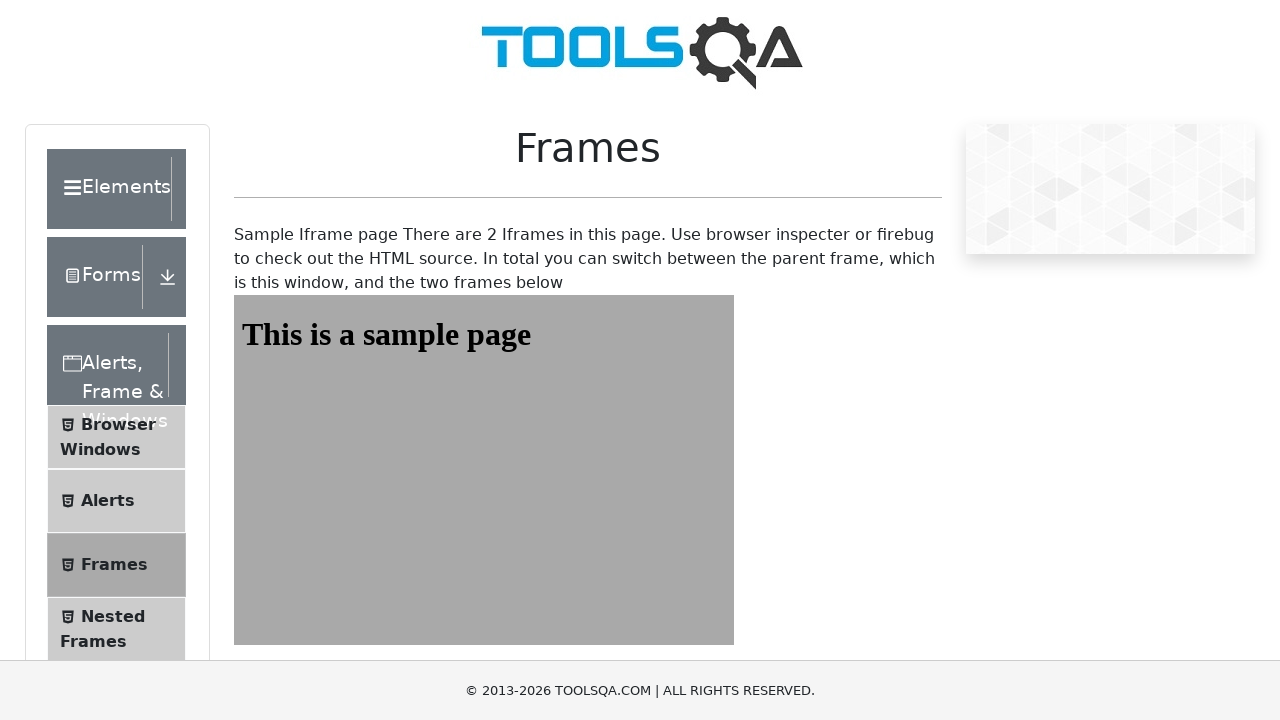

Printed frame1 heading content
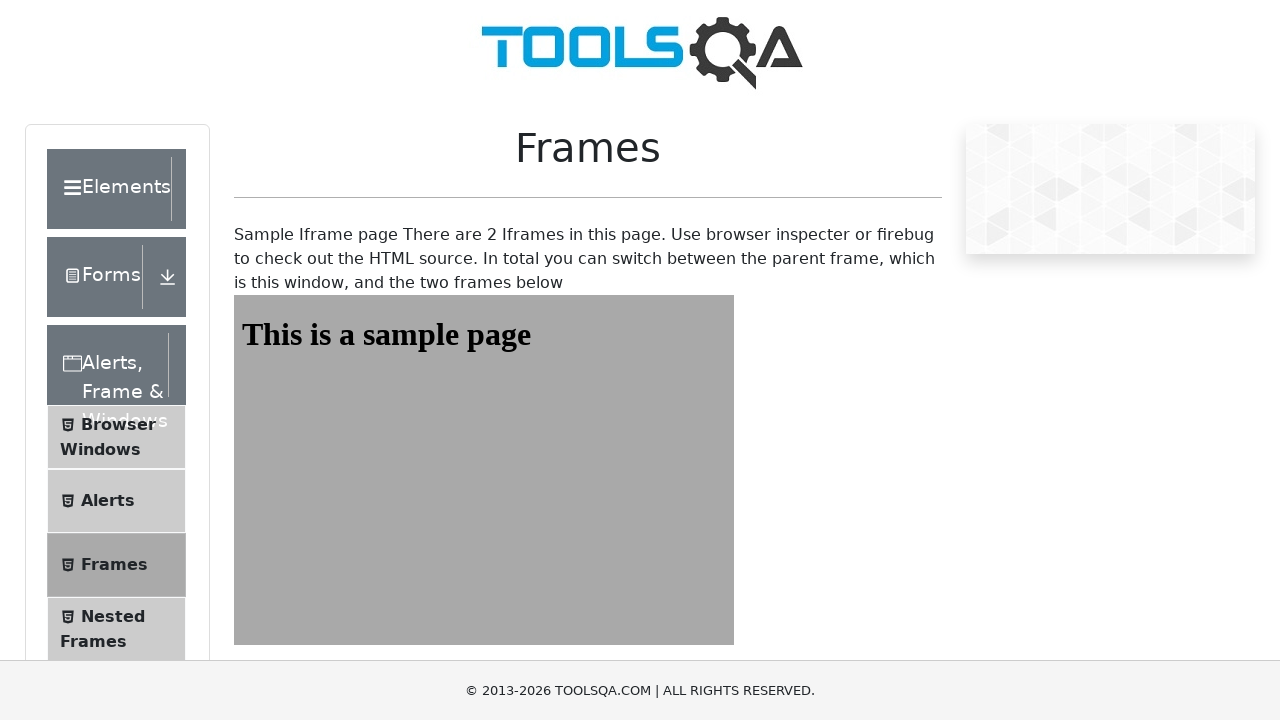

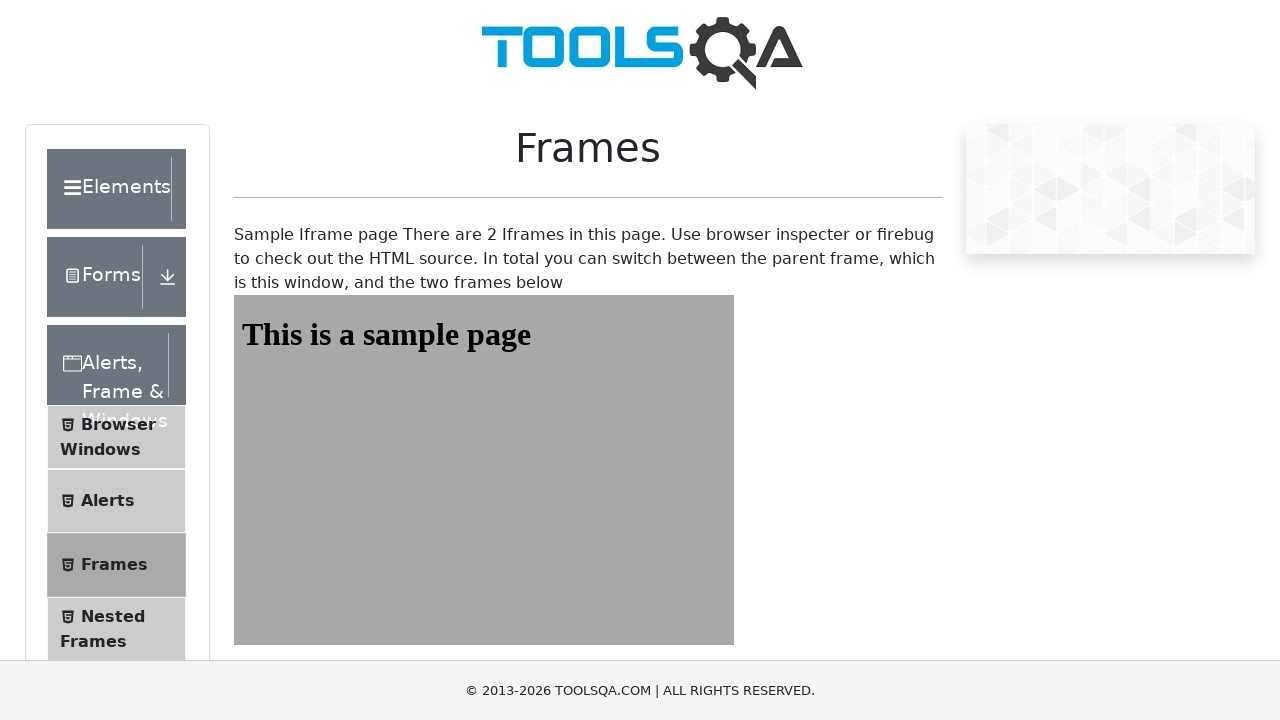